Tests iframe functionality by switching to frames and verifying content within them

Starting URL: https://demoqa.com/alertsWindows

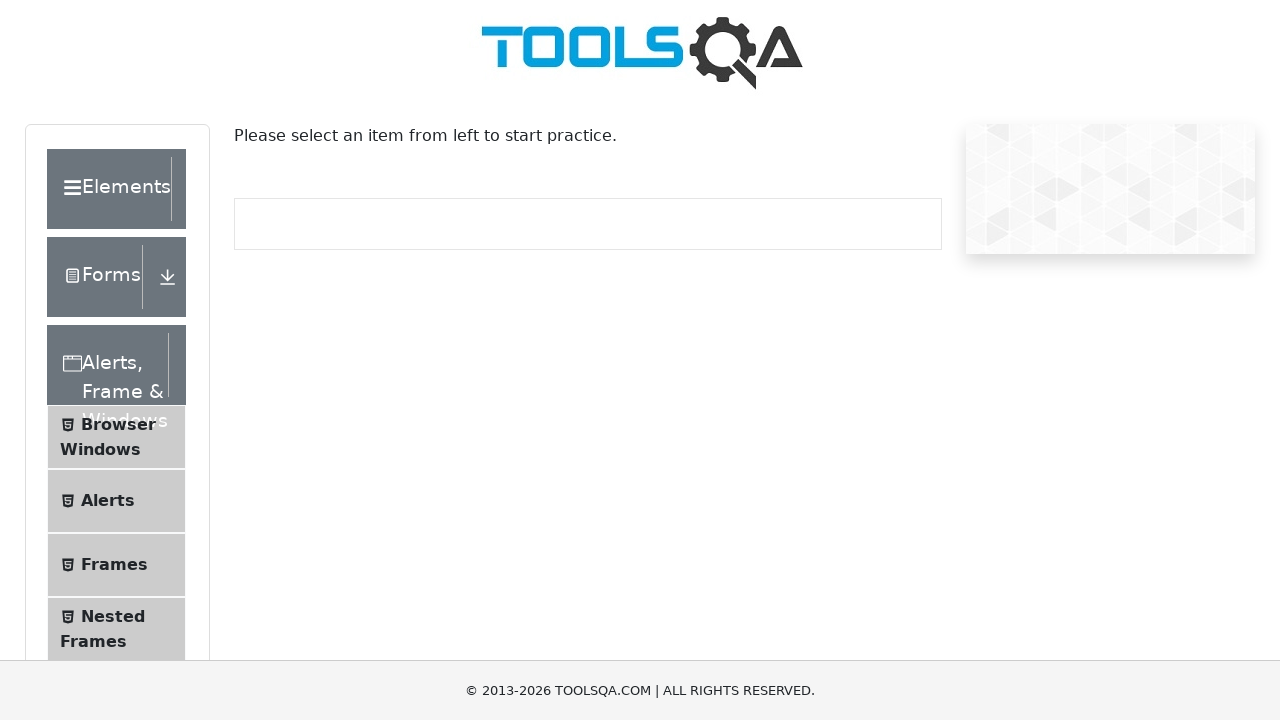

Clicked on Frames menu at (114, 565) on span.text:has-text('Frames')
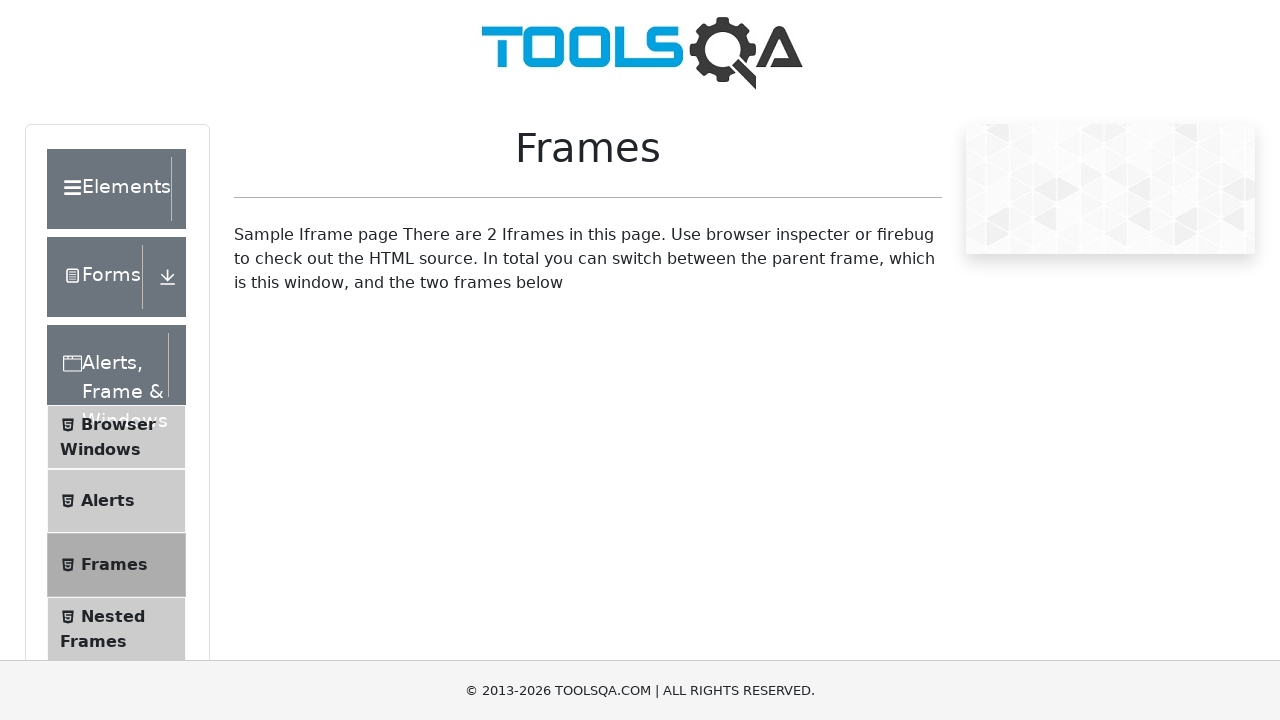

Located the h1.text-center heading element
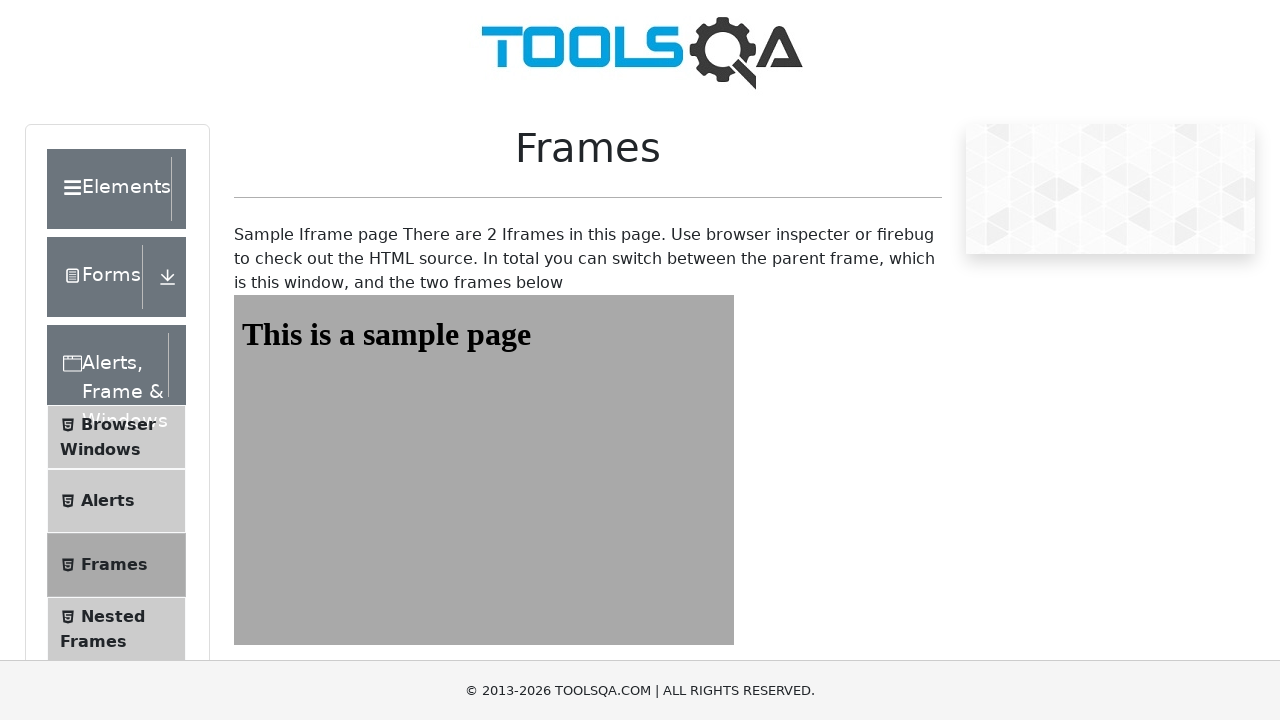

Waited for h1.text-center heading to load
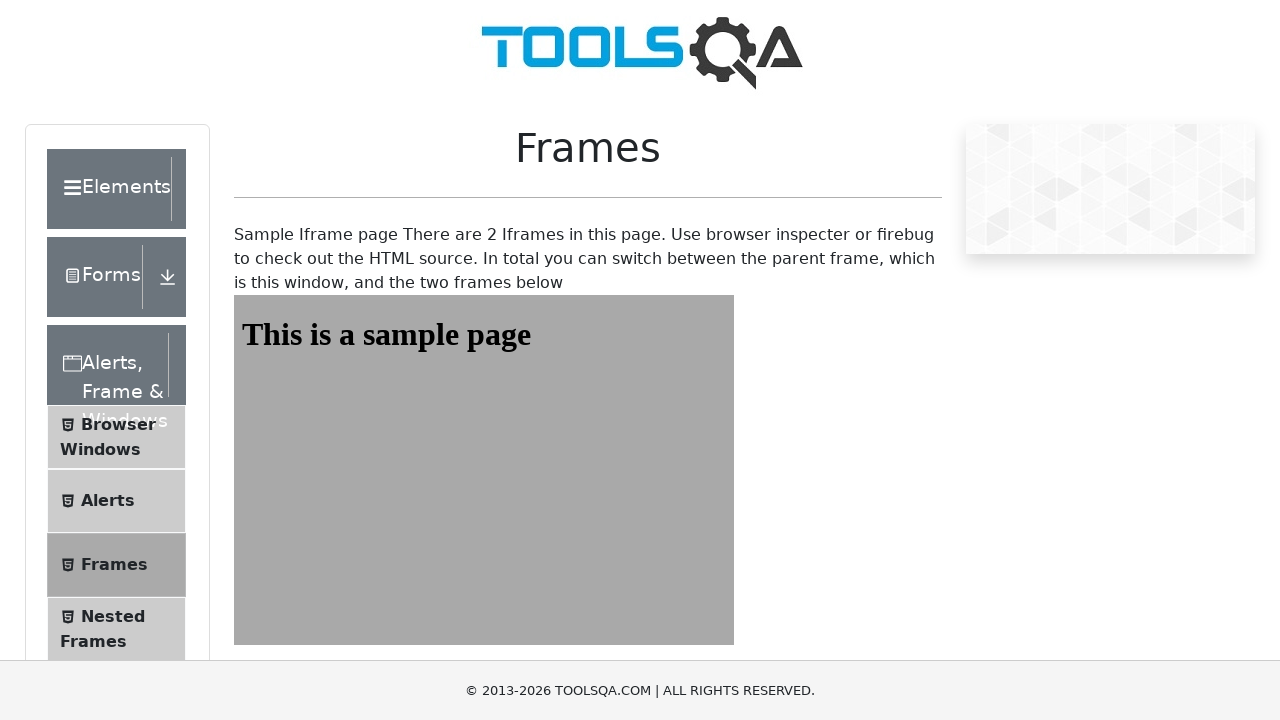

Scrolled heading into view if needed
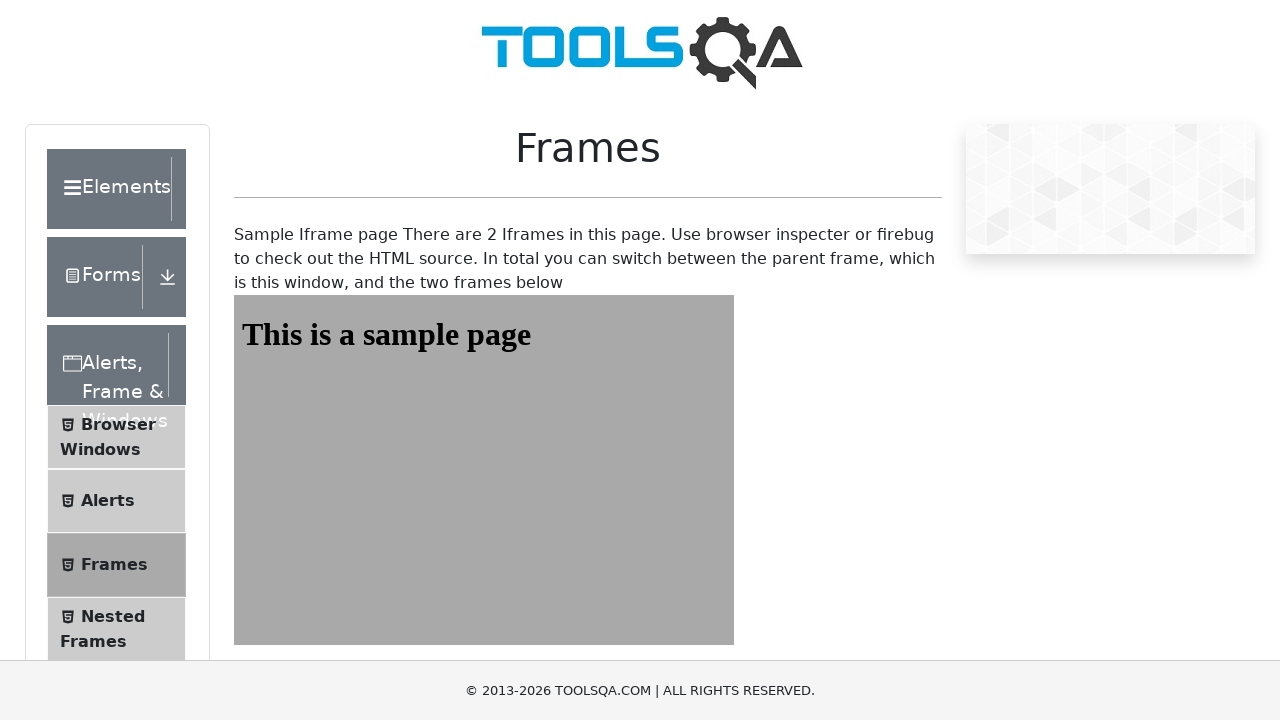

Located frame1 element
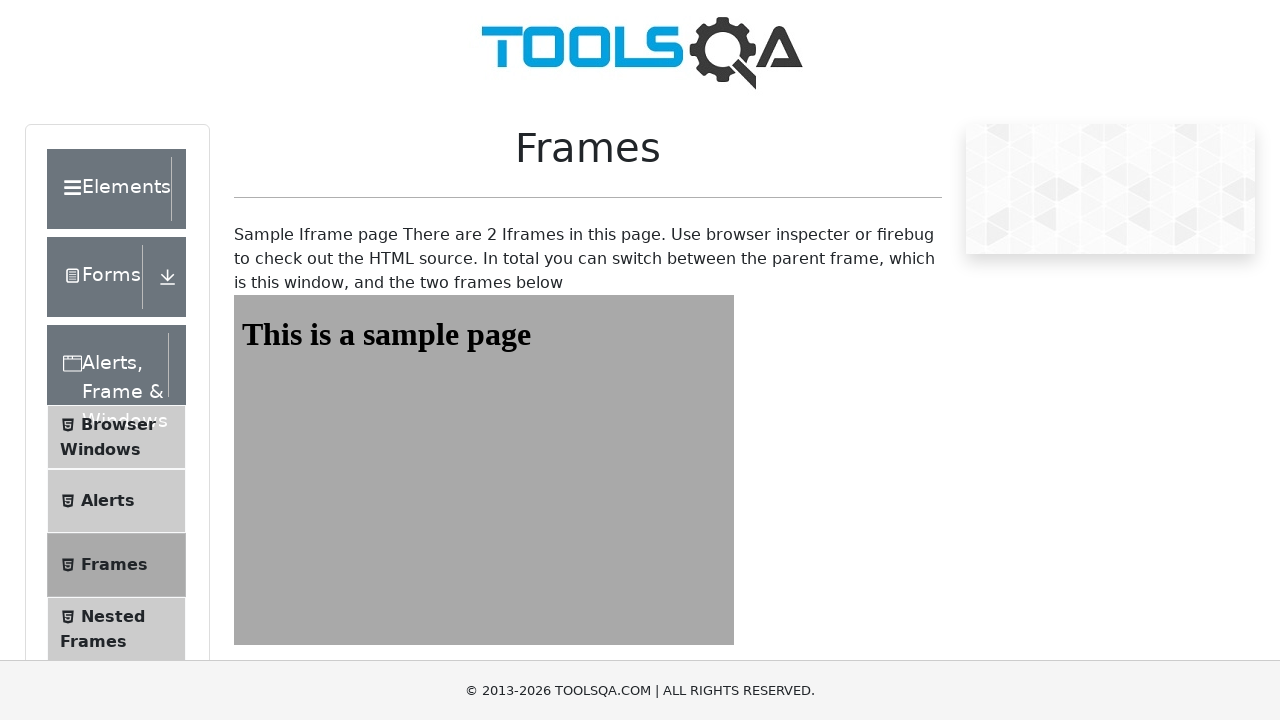

Verified frame1 contains 'This is a sample page' in sampleHeading
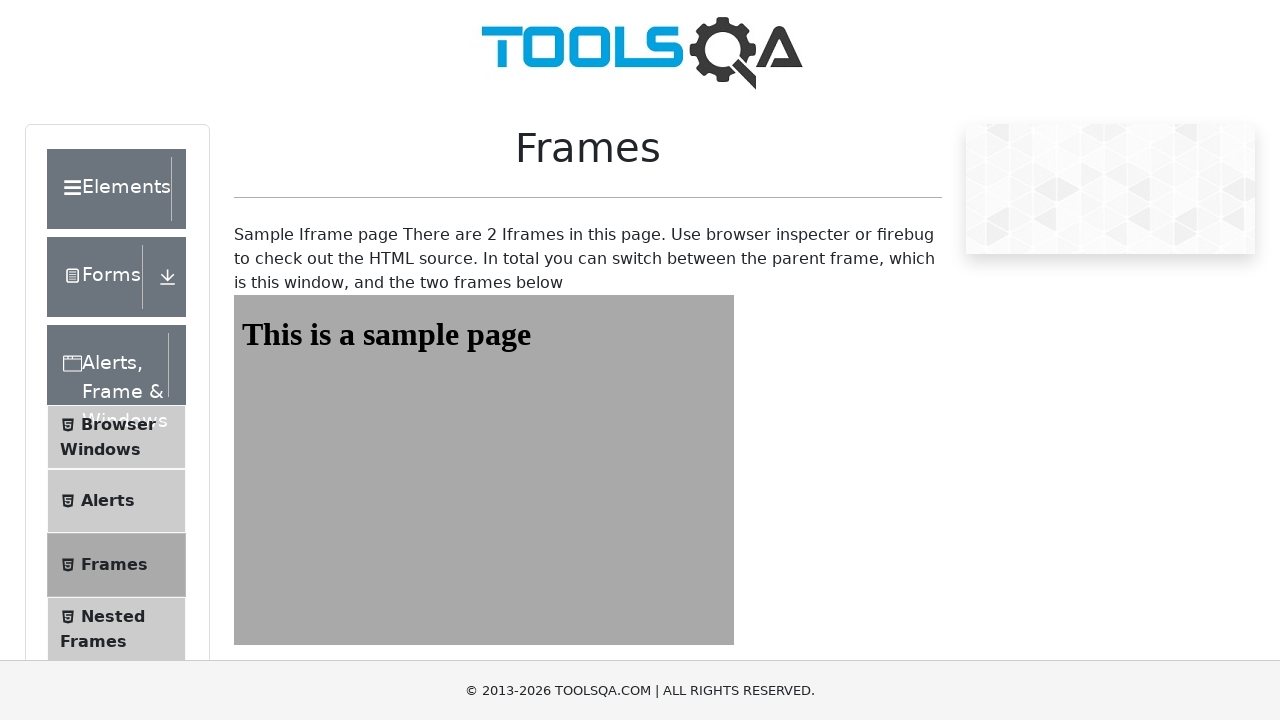

Located frame2 element
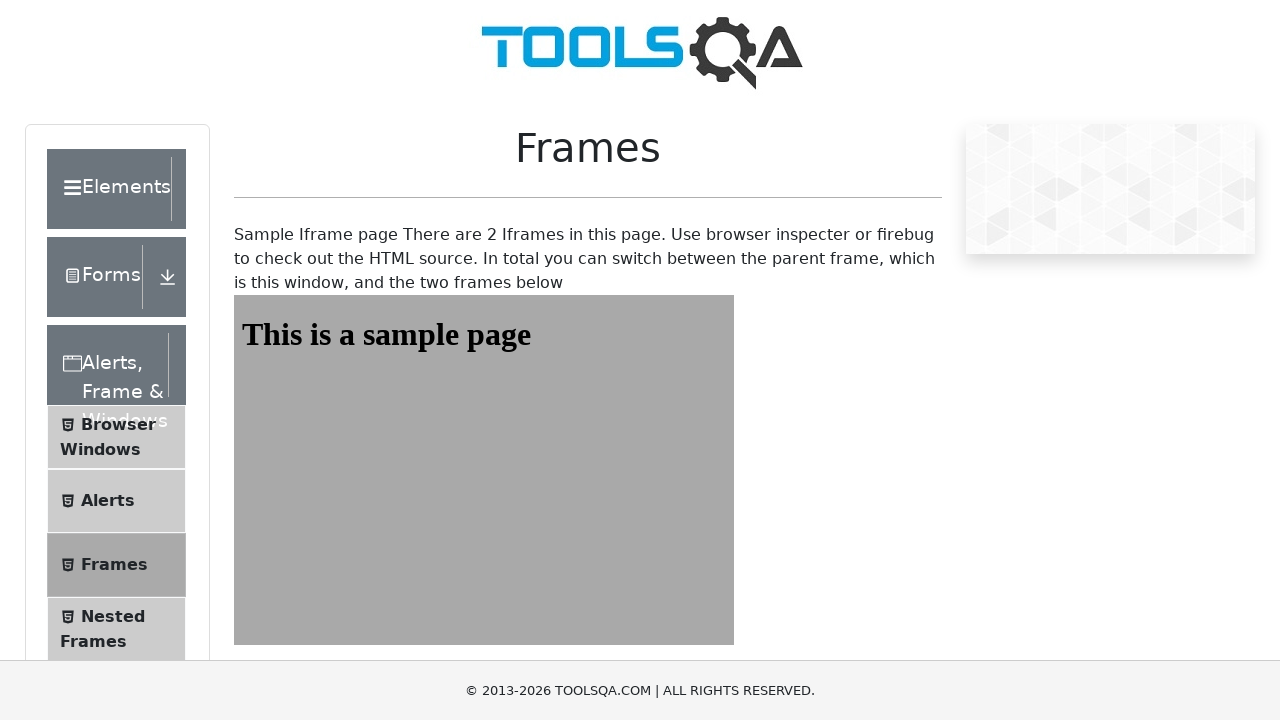

Verified frame2 contains 'This is a sample page' in sampleHeading
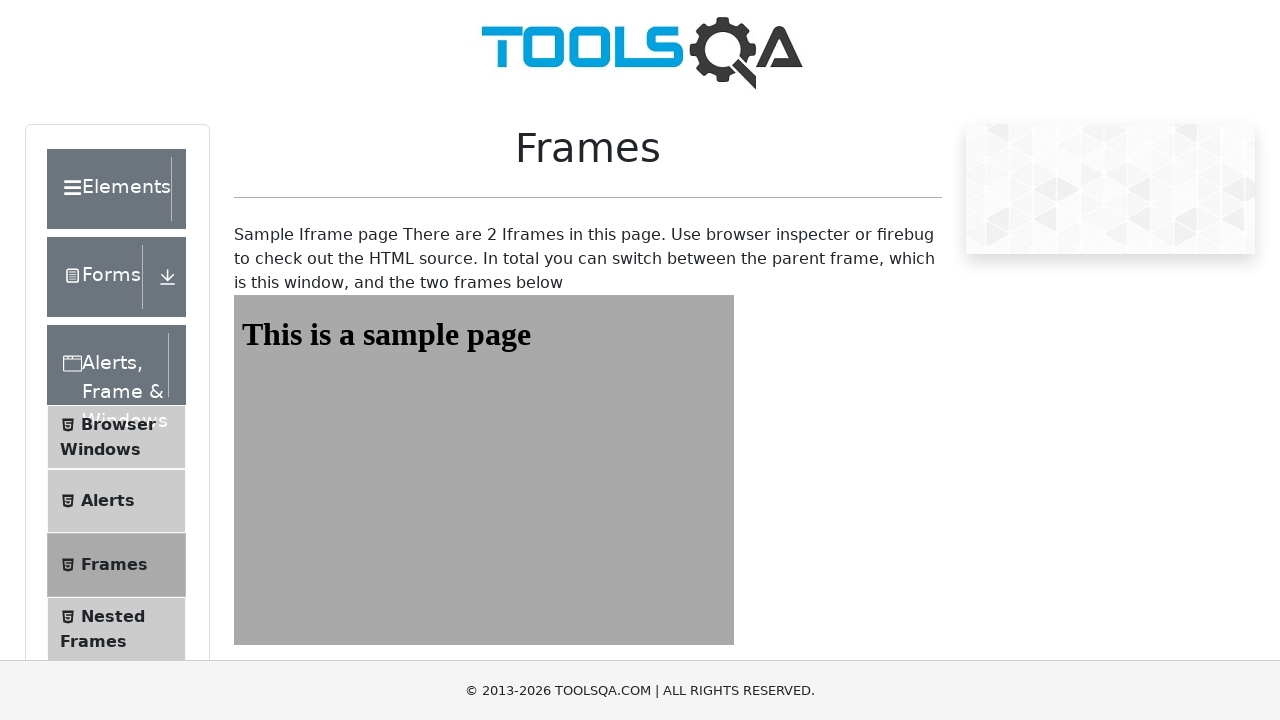

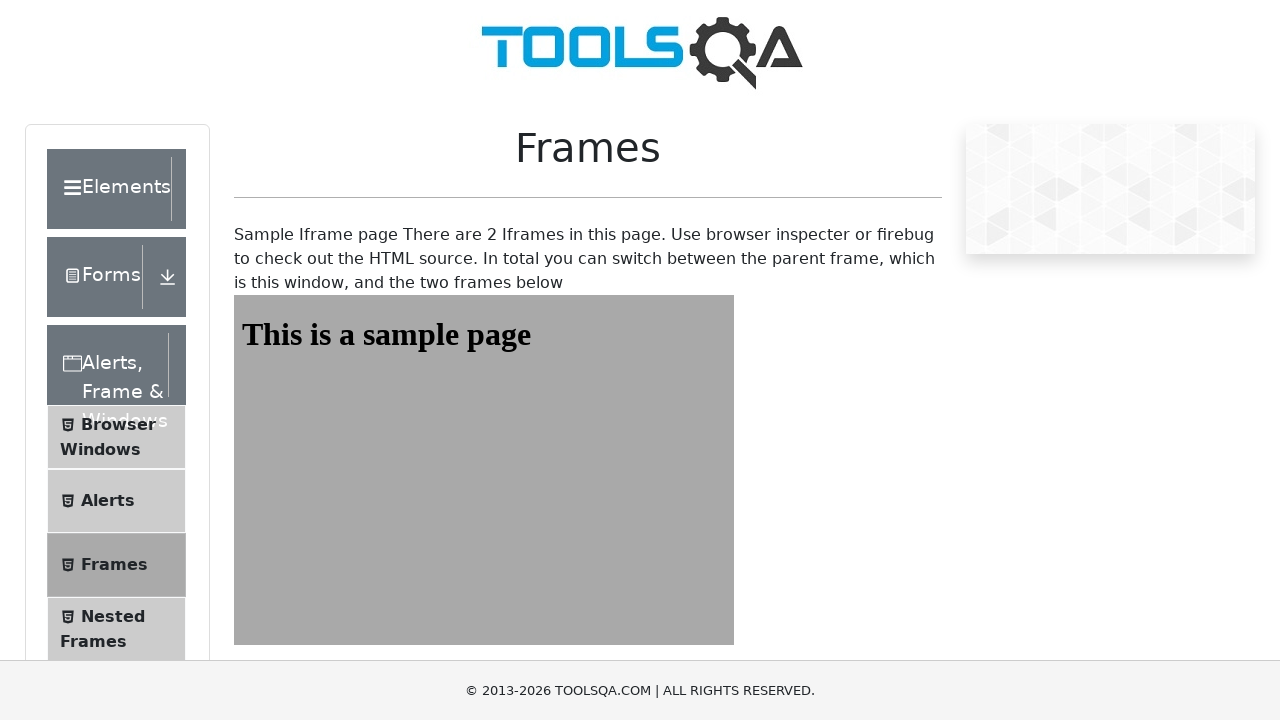